Navigates to the challenging DOM page and verifies that table elements are present by waiting for table rows to load.

Starting URL: https://the-internet.herokuapp.com/challenging_dom

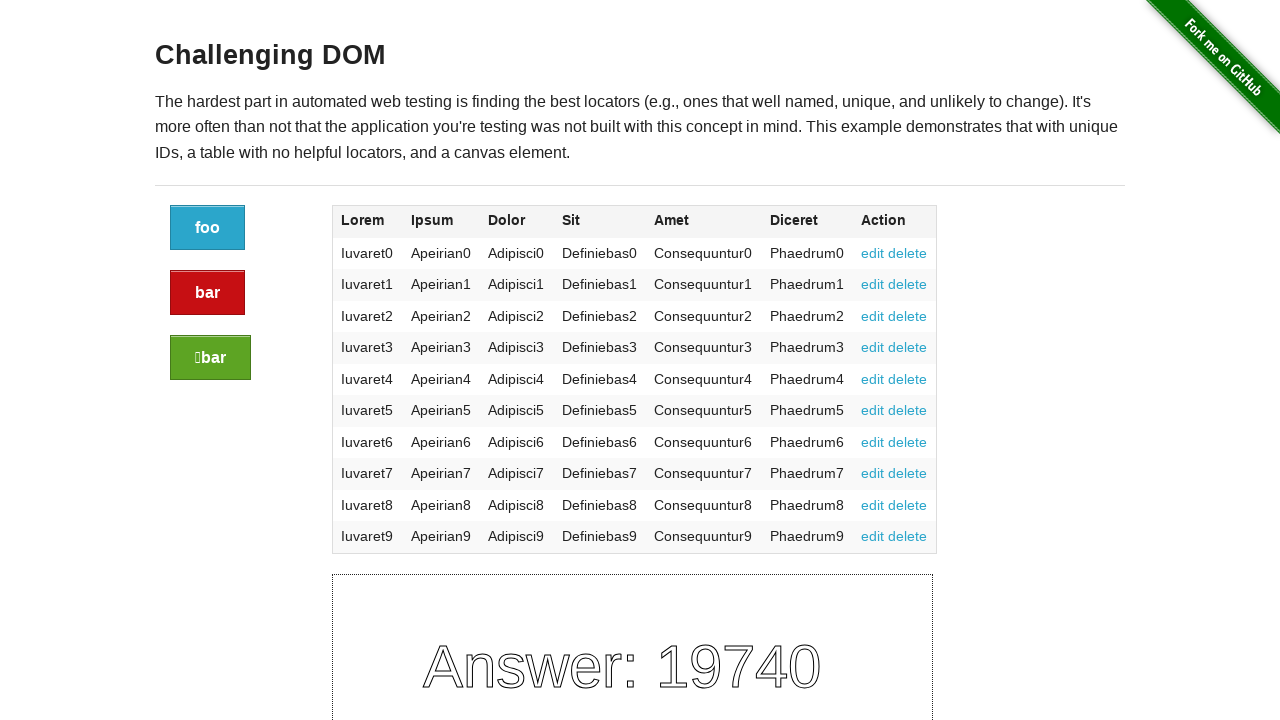

Navigated to the challenging DOM page
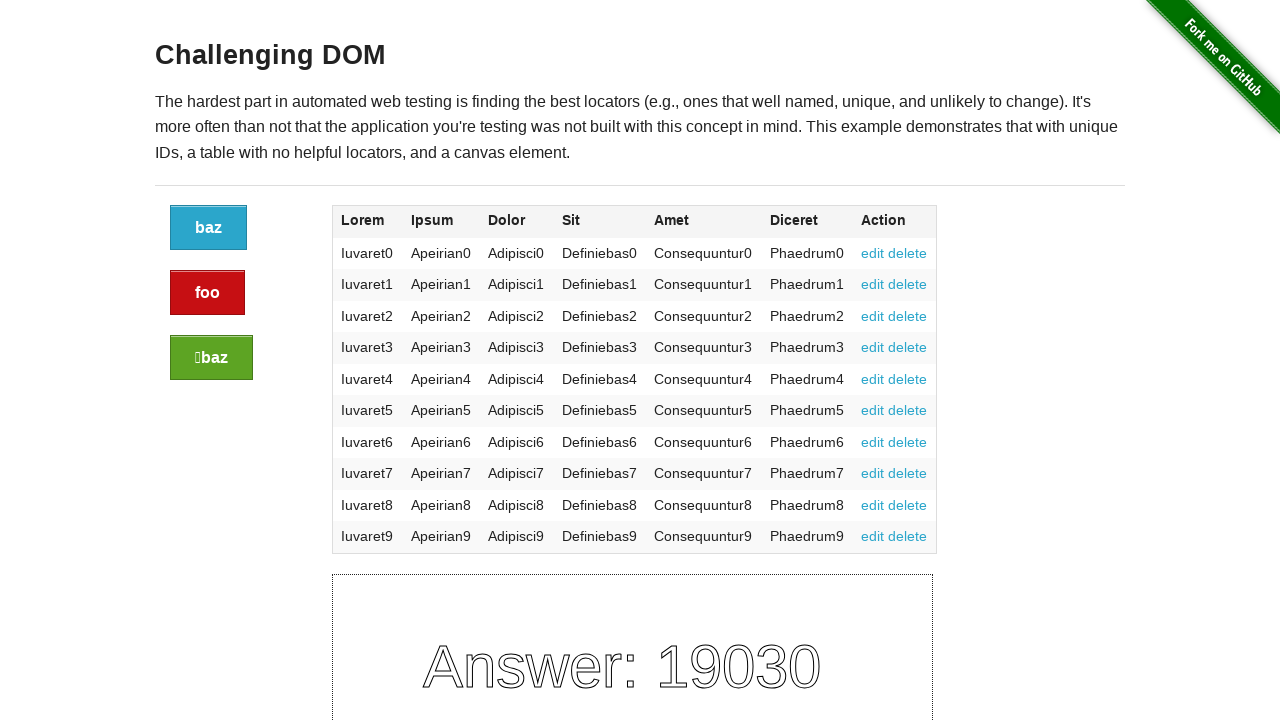

Table rows loaded and are visible
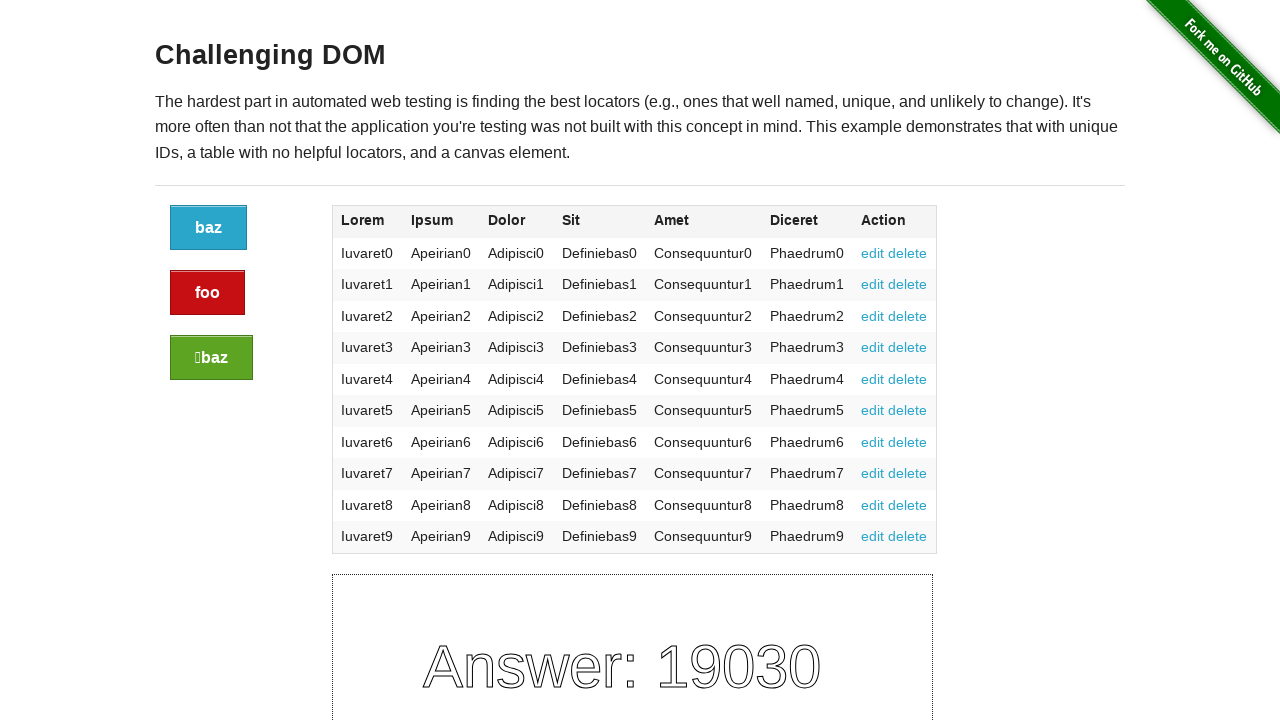

Located all table body rows
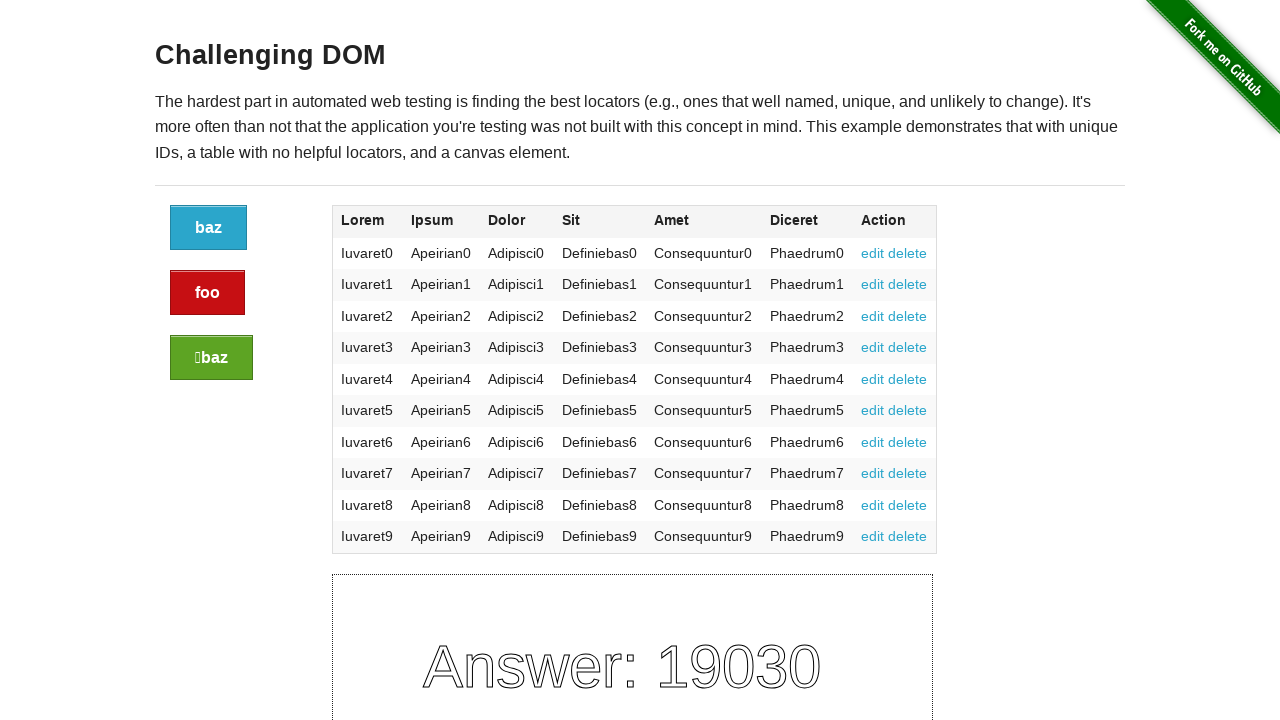

Counted 10 rows in the table
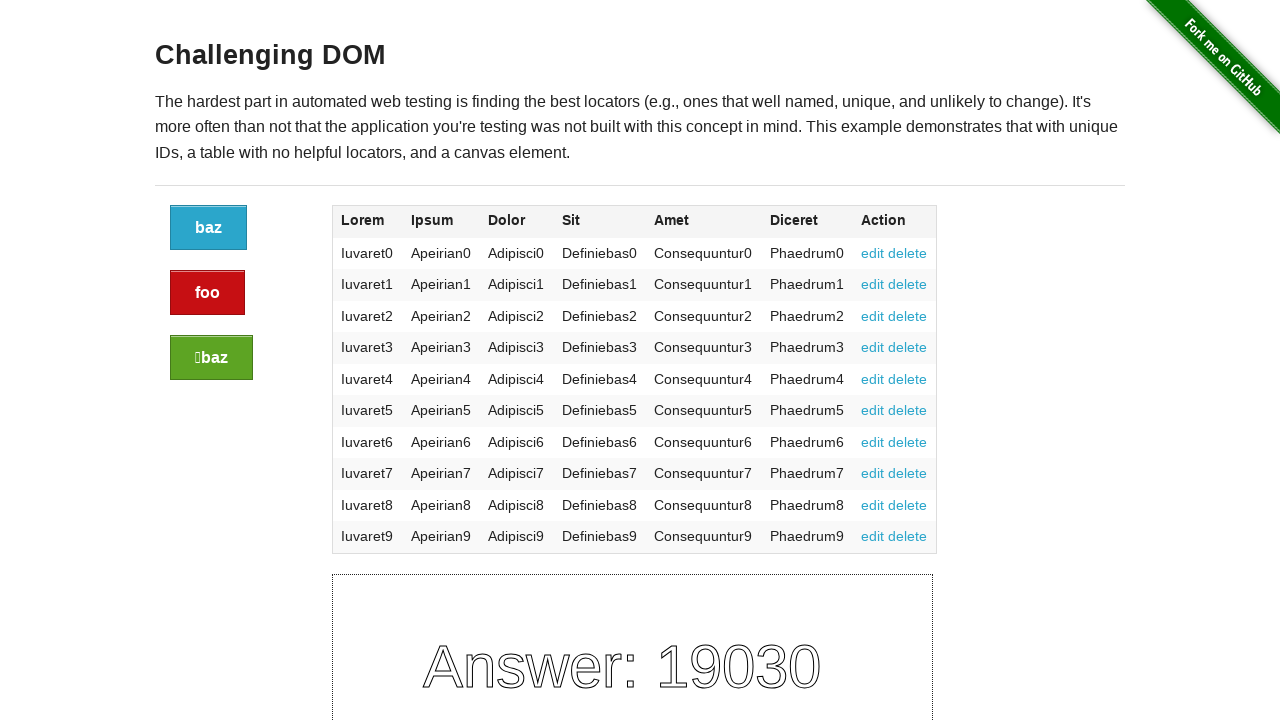

Verified fourth column cell exists in row 1
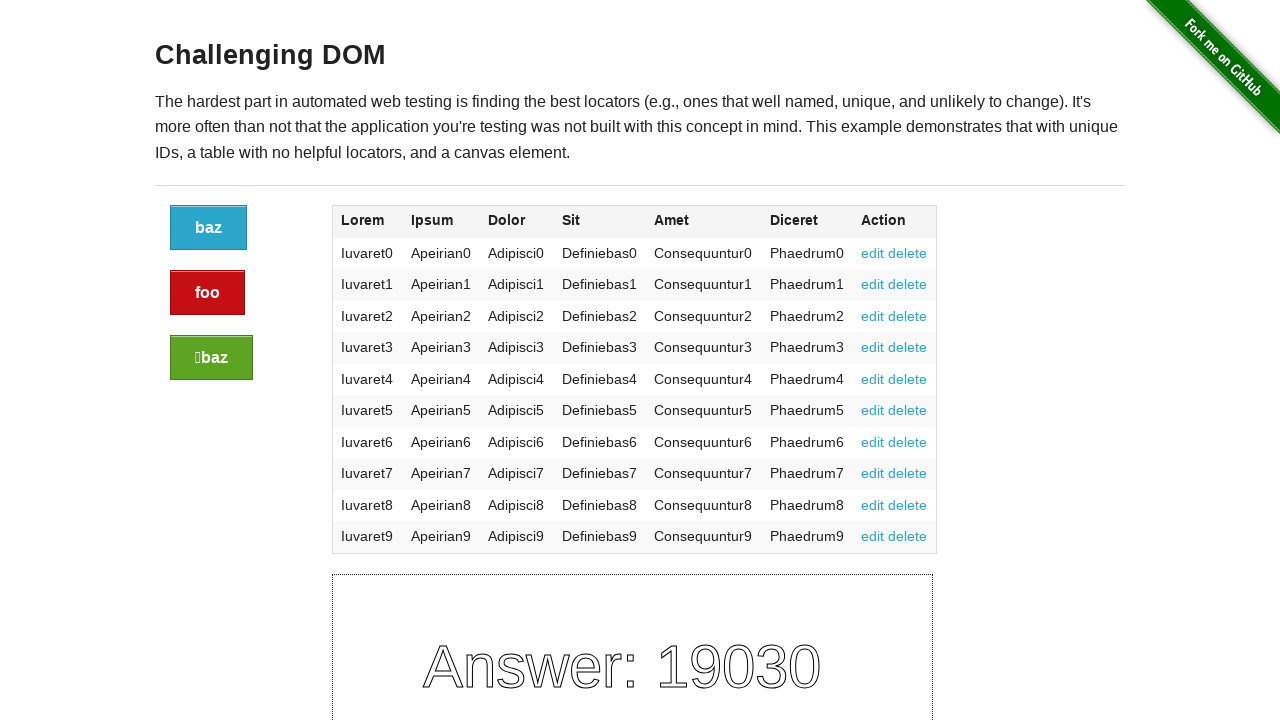

Verified fourth column cell exists in row 2
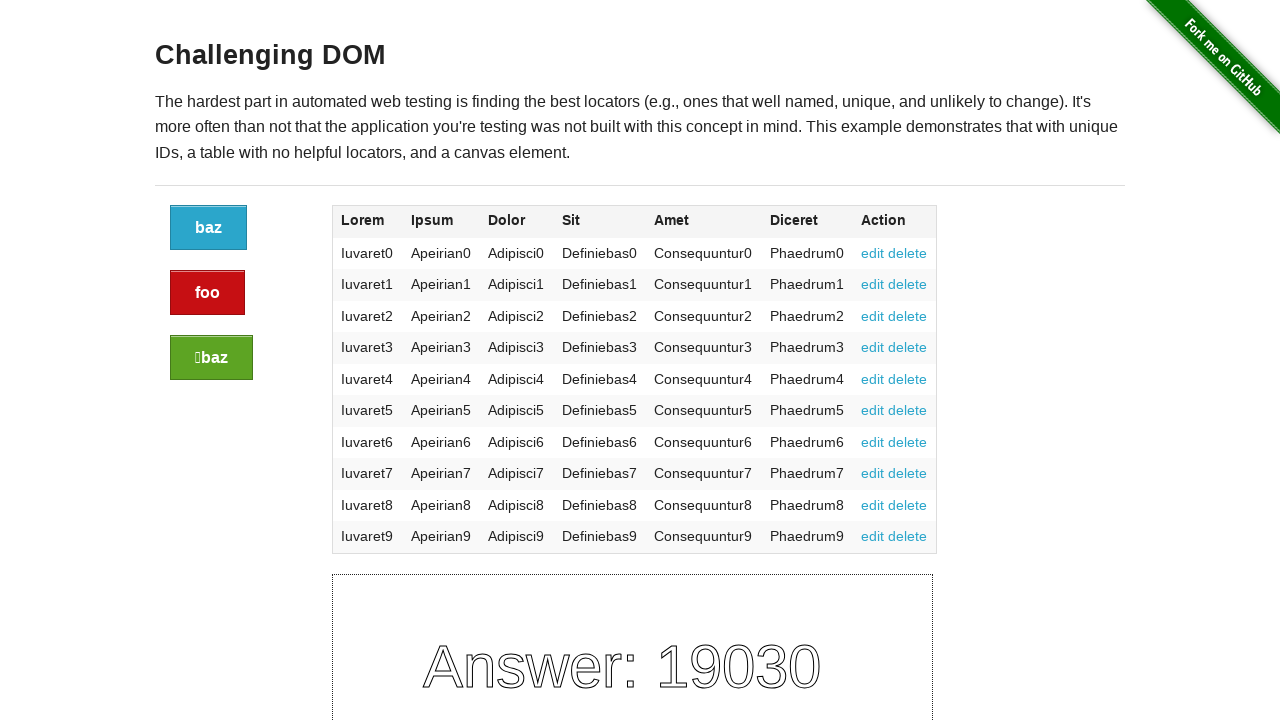

Verified fourth column cell exists in row 3
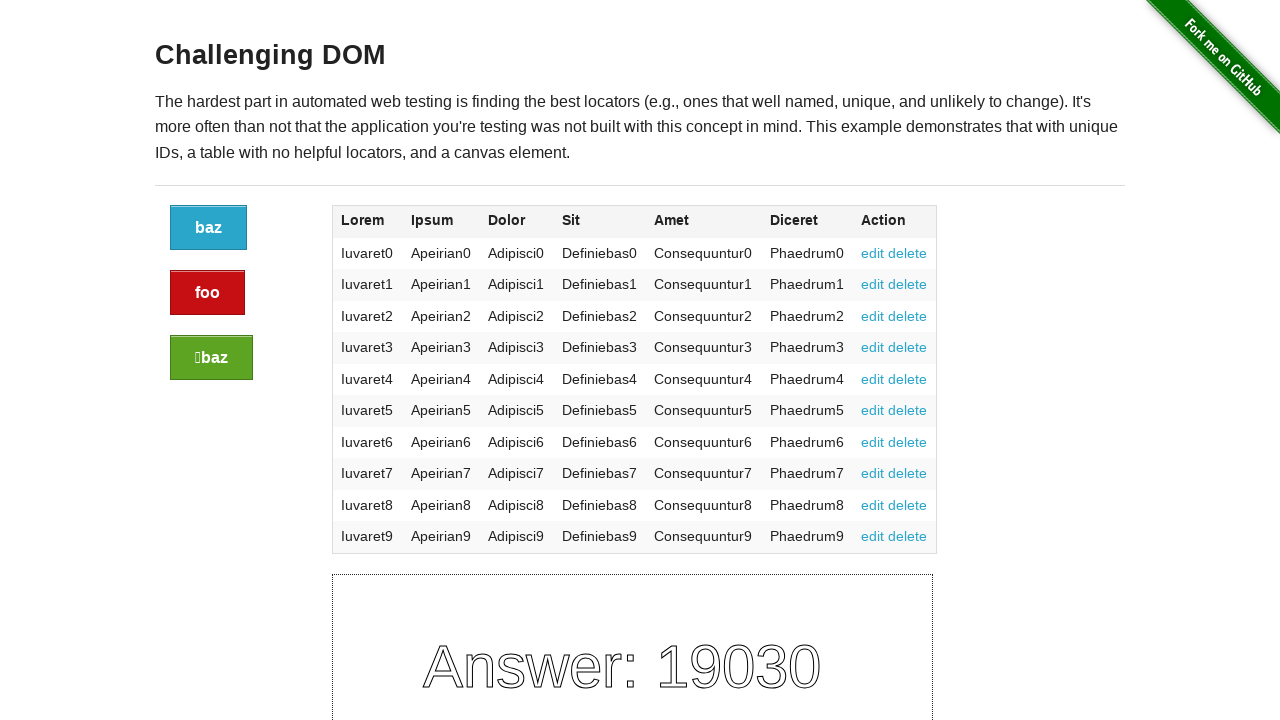

Verified fourth column cell exists in row 4
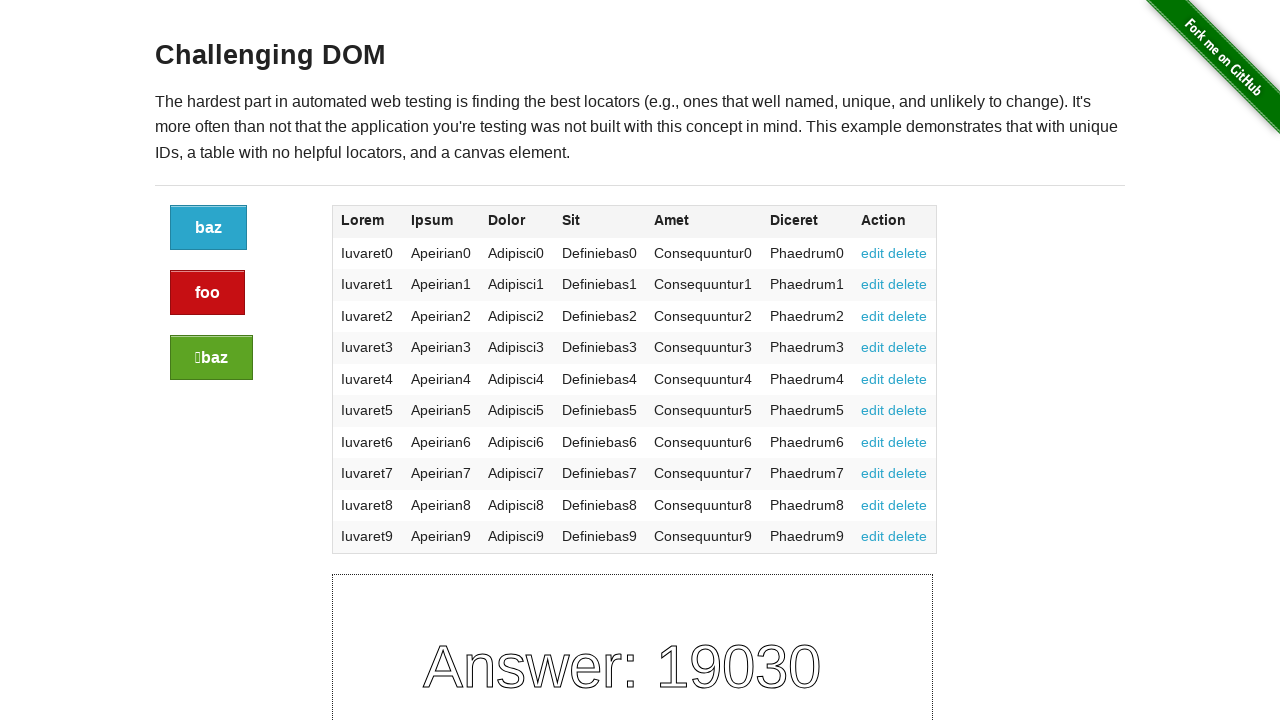

Verified fourth column cell exists in row 5
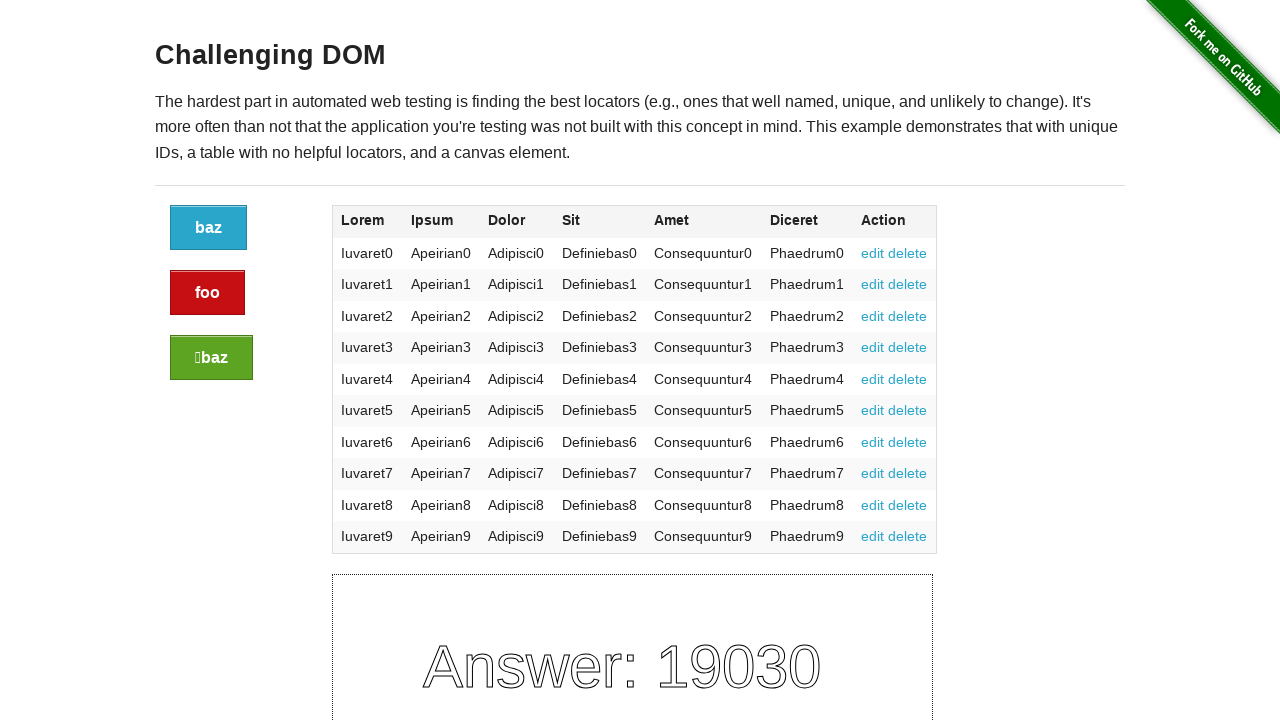

Verified fourth column cell exists in row 6
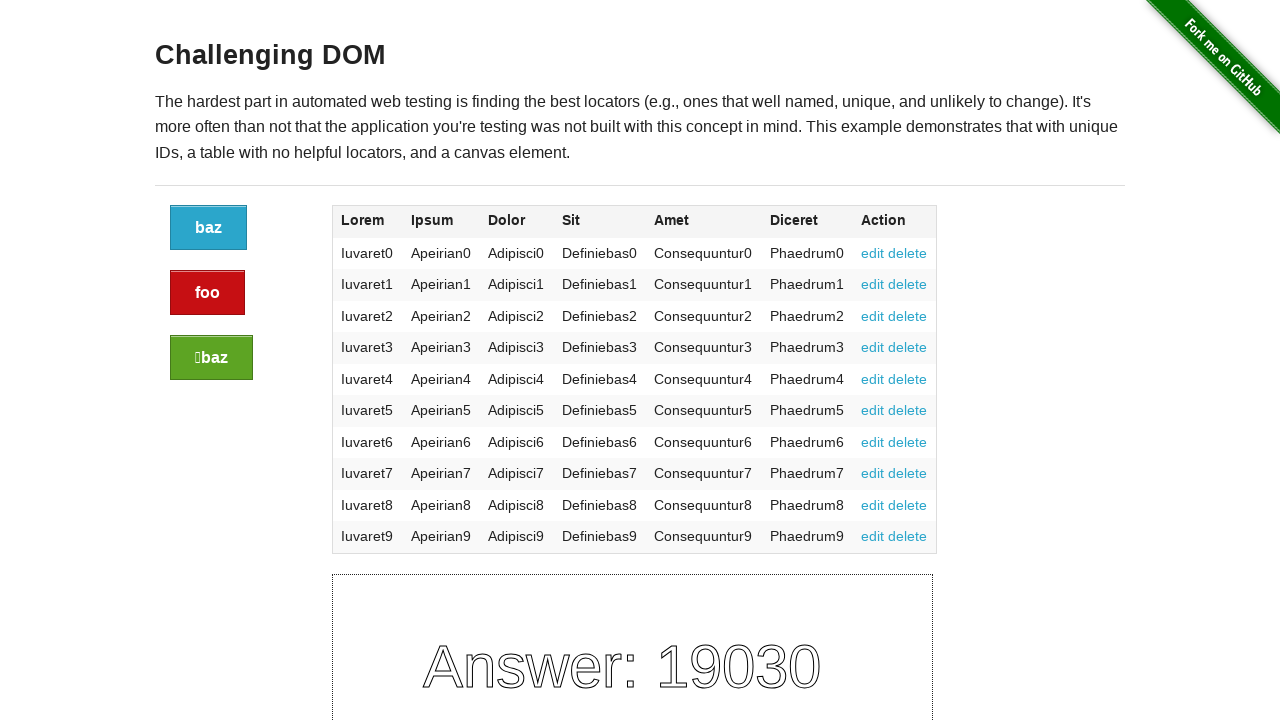

Verified fourth column cell exists in row 7
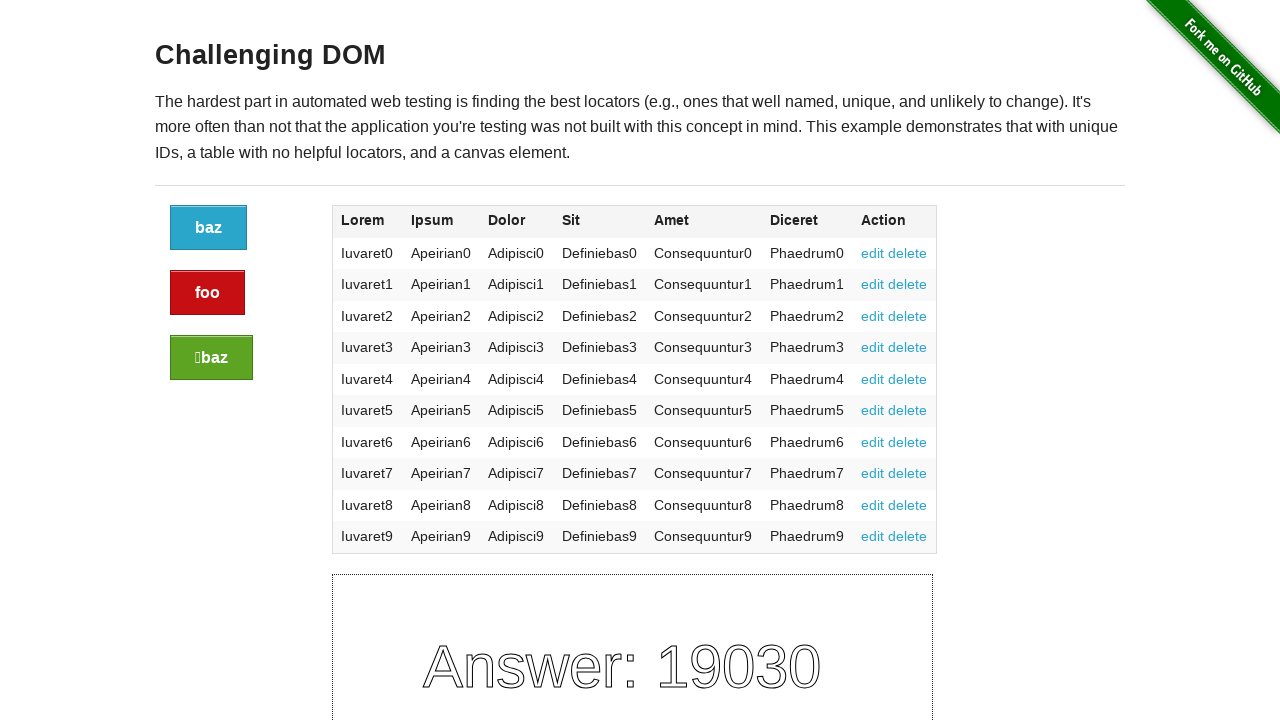

Verified fourth column cell exists in row 8
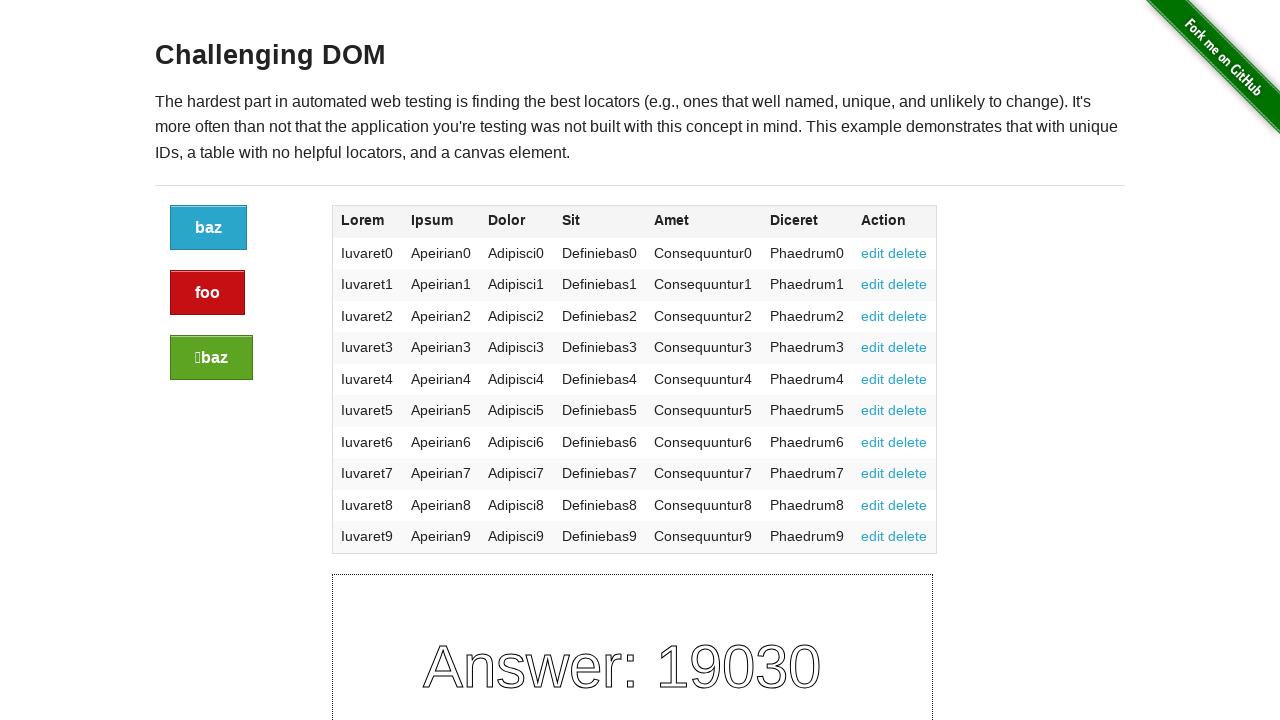

Verified fourth column cell exists in row 9
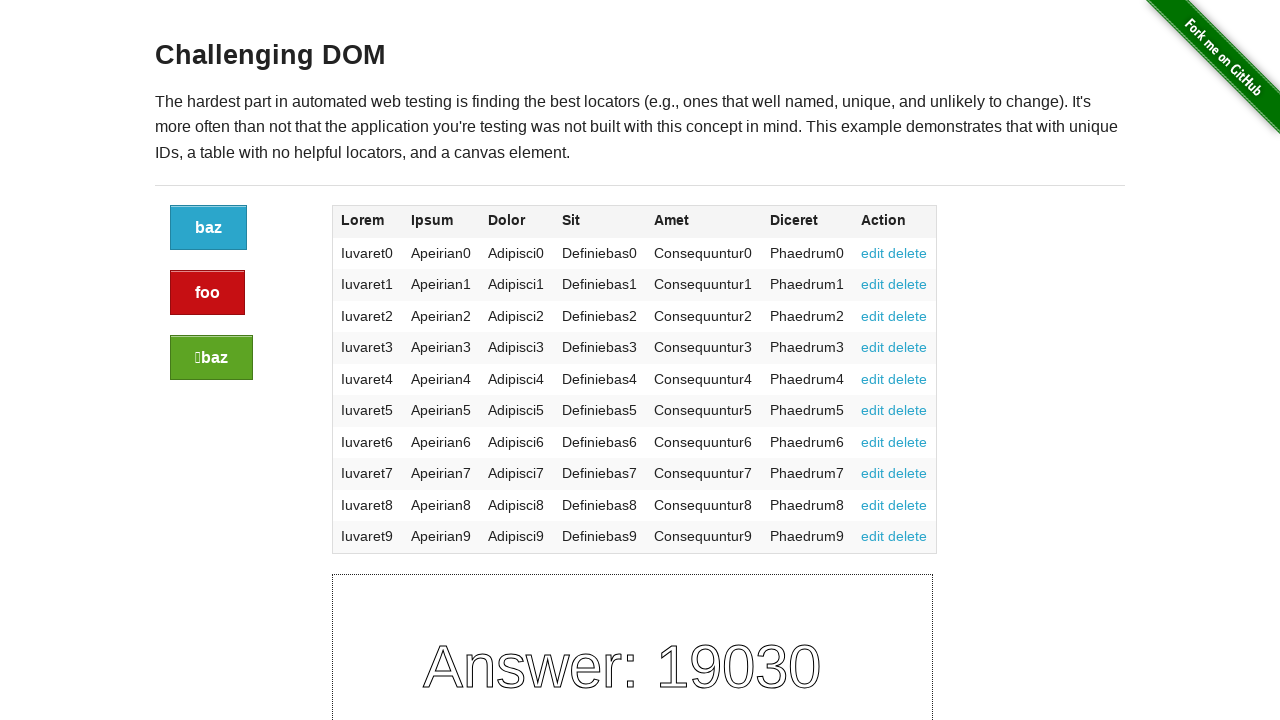

Verified fourth column cell exists in row 10
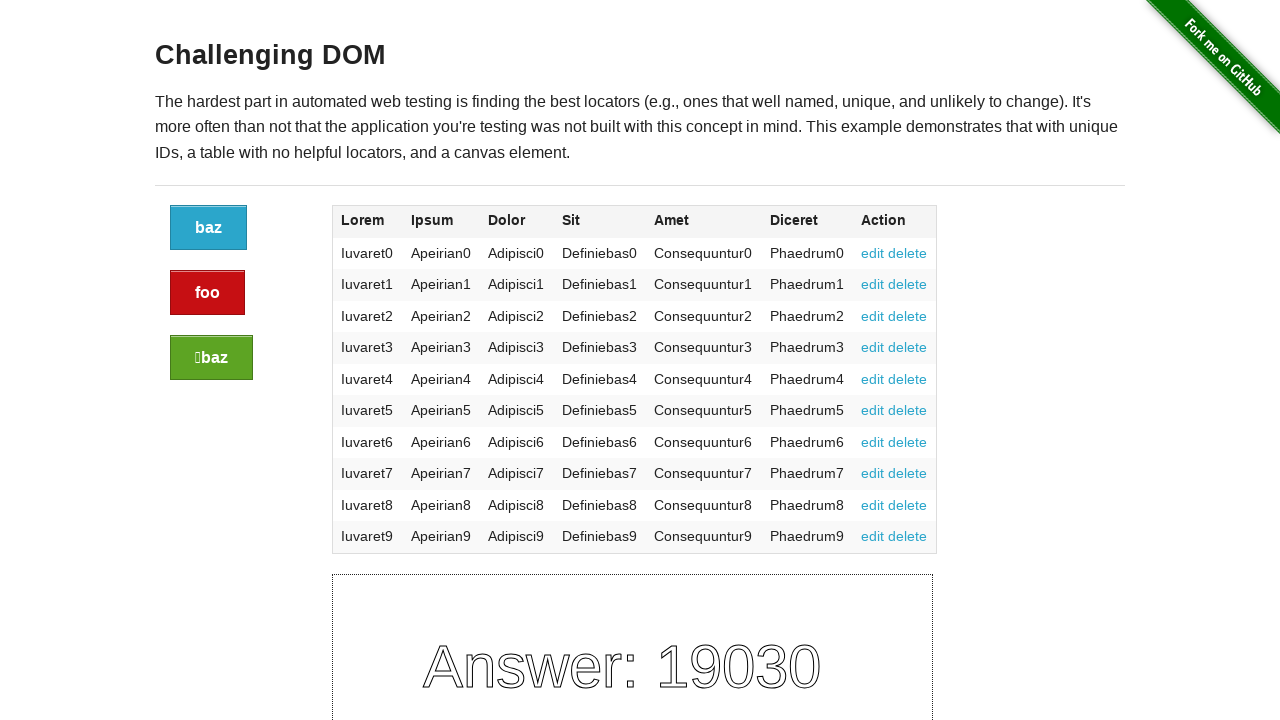

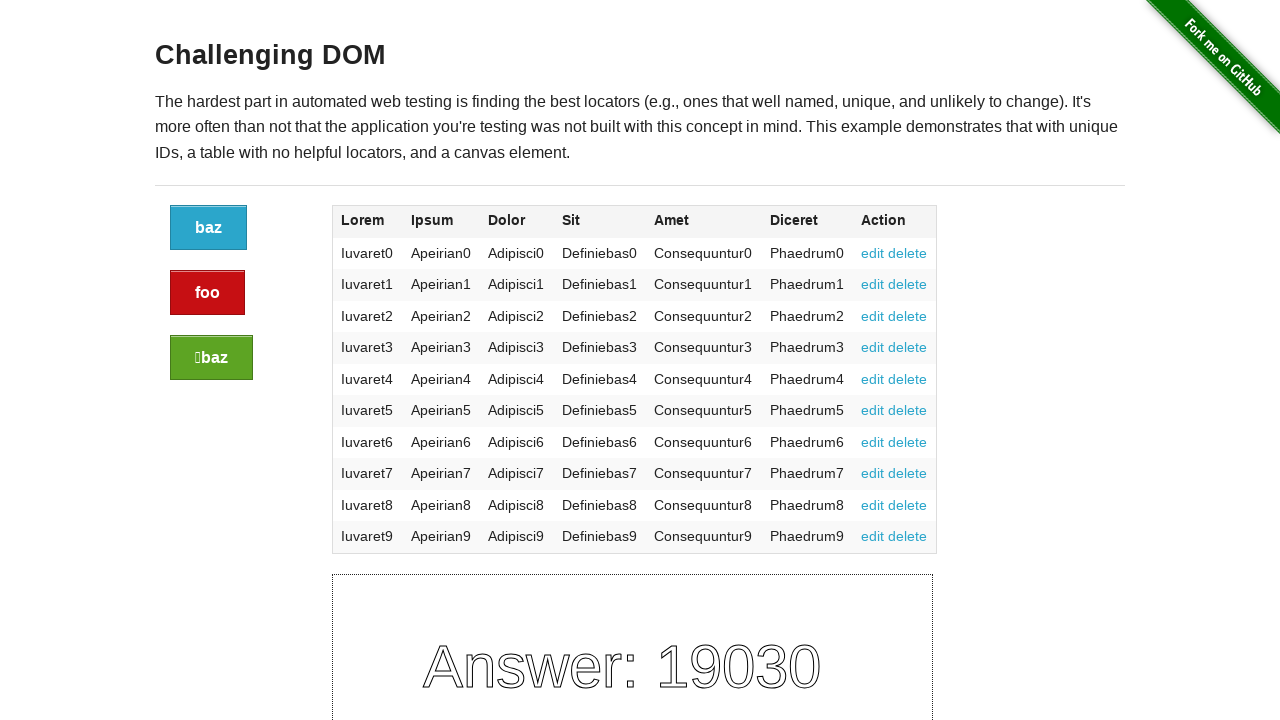